Tests the add-to-cart functionality on a demo e-commerce site by clicking the add to cart button for a product and verifying it appears in the cart pane.

Starting URL: https://bstackdemo.com

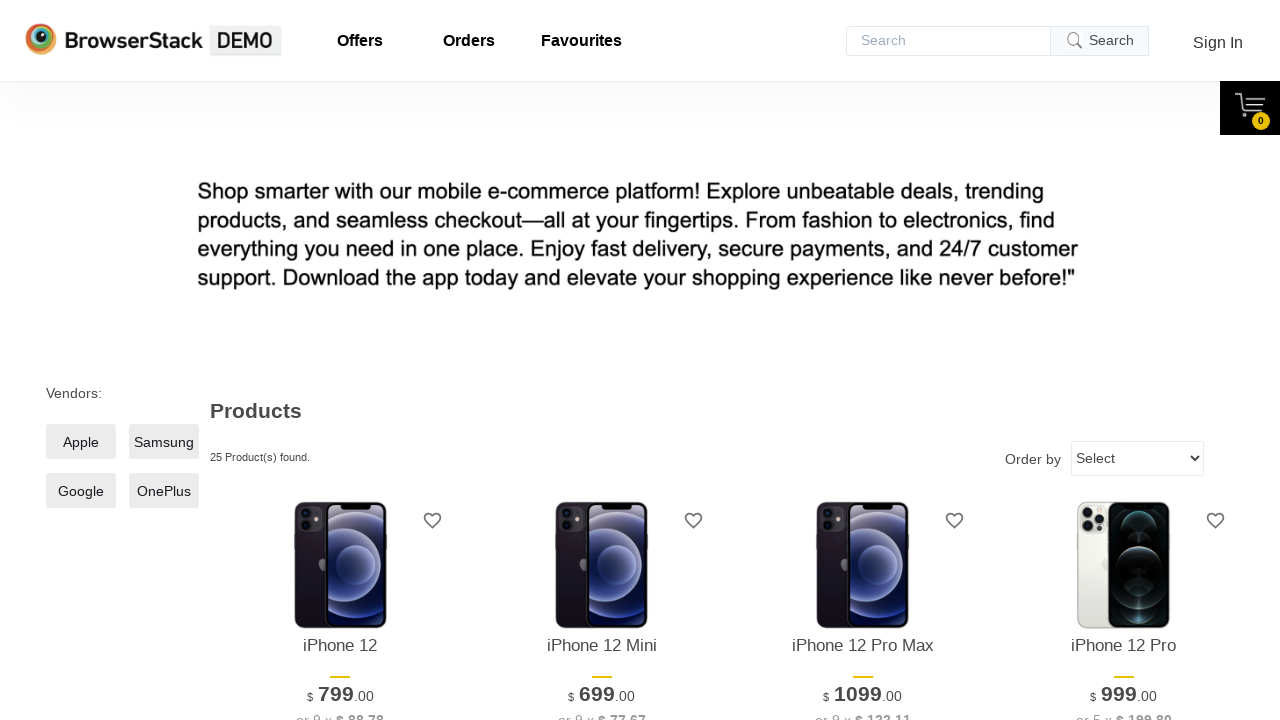

Page loaded and title verified to contain 'StackDemo'
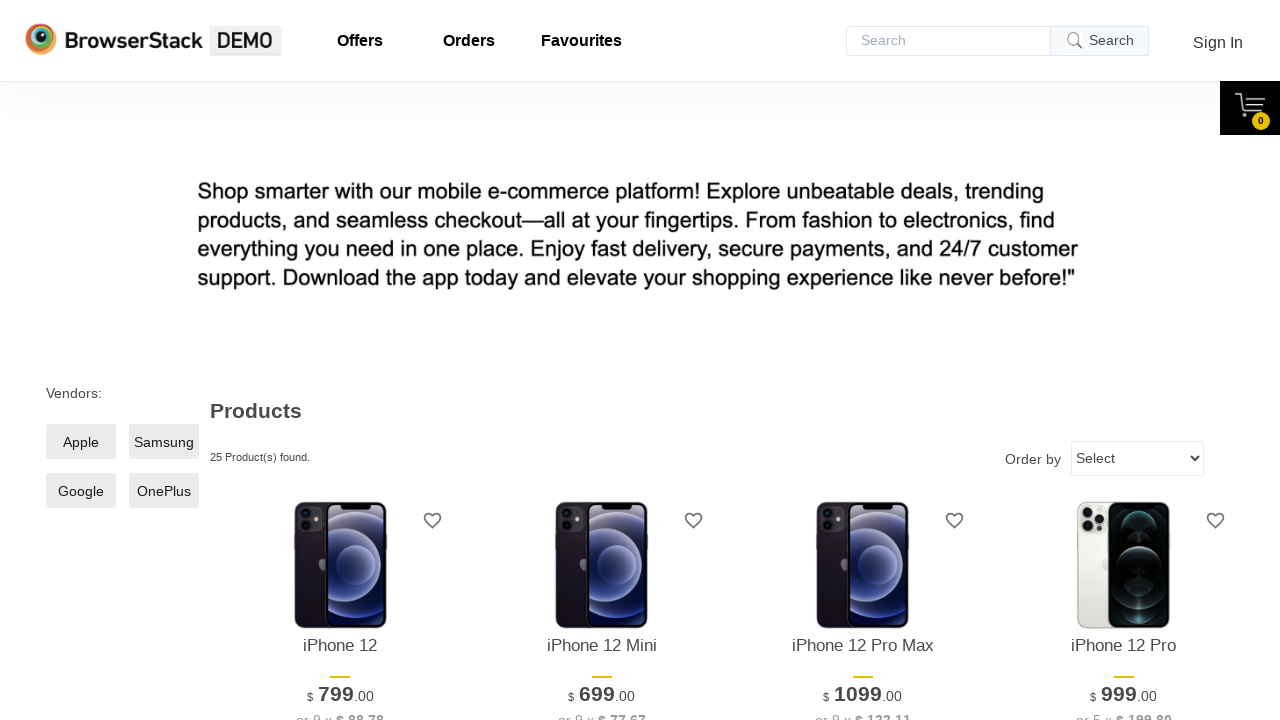

Product element became visible
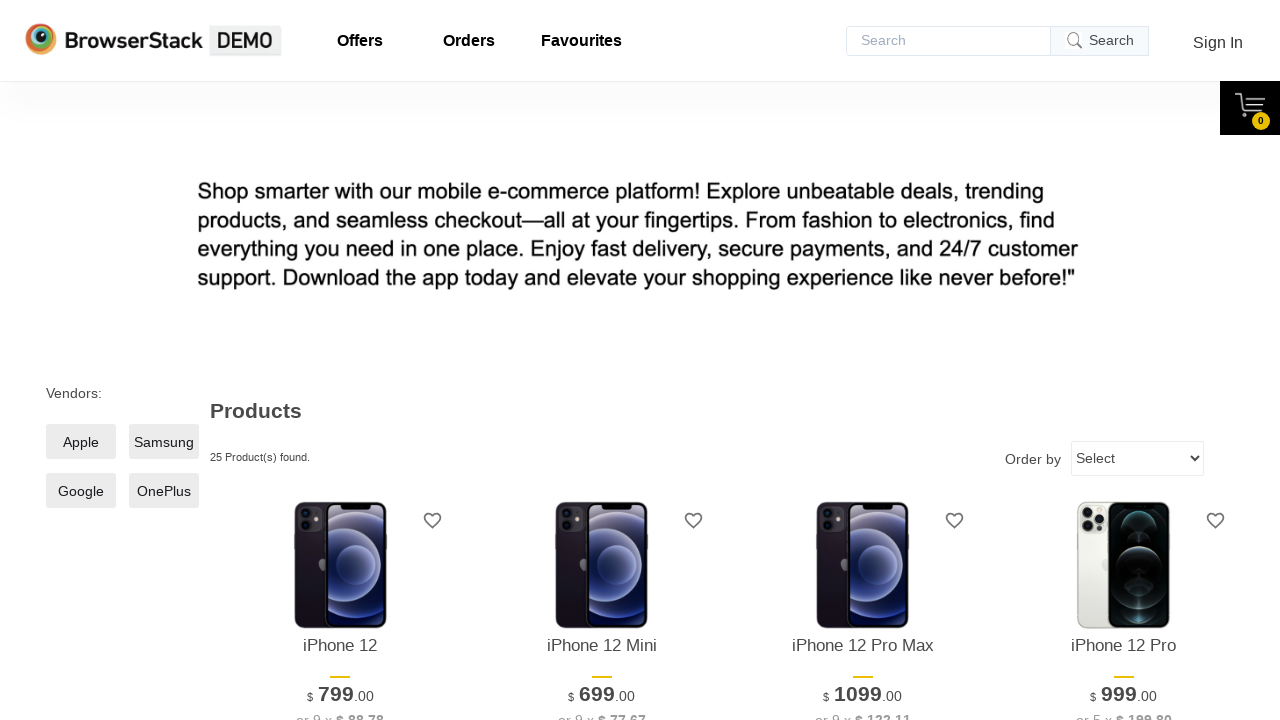

Retrieved product text: iPhone 12
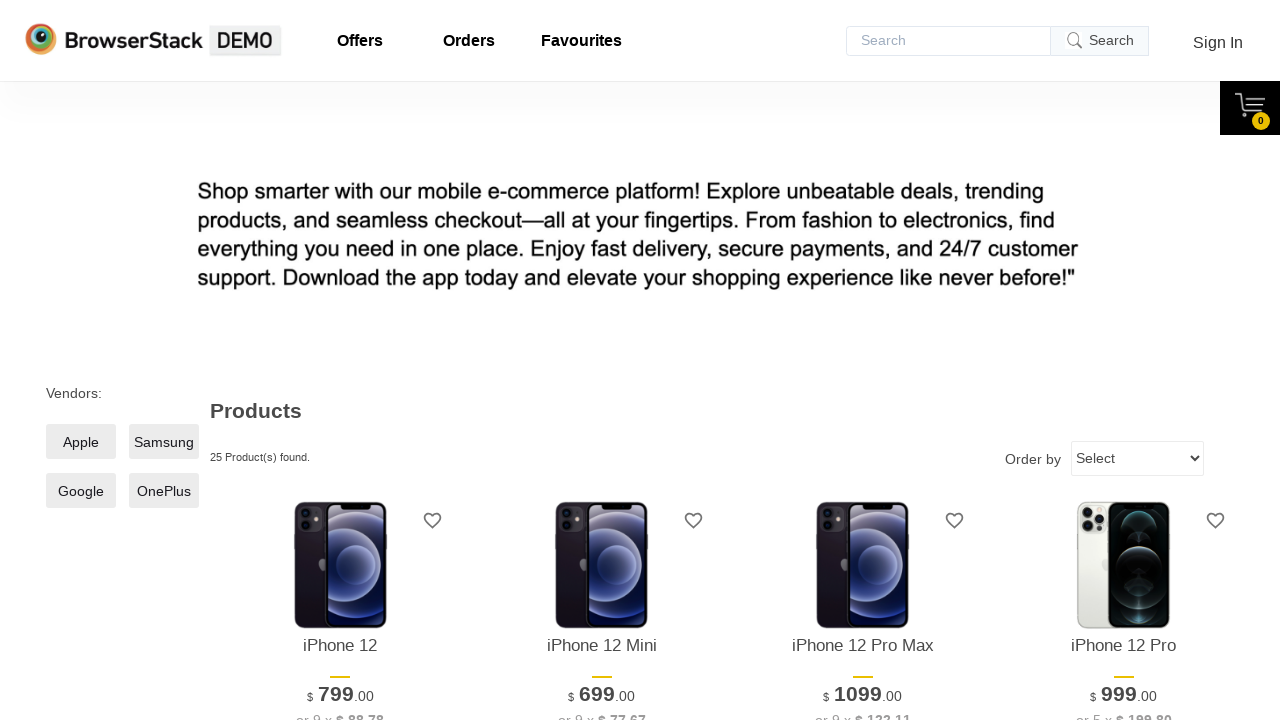

Add to Cart button became visible
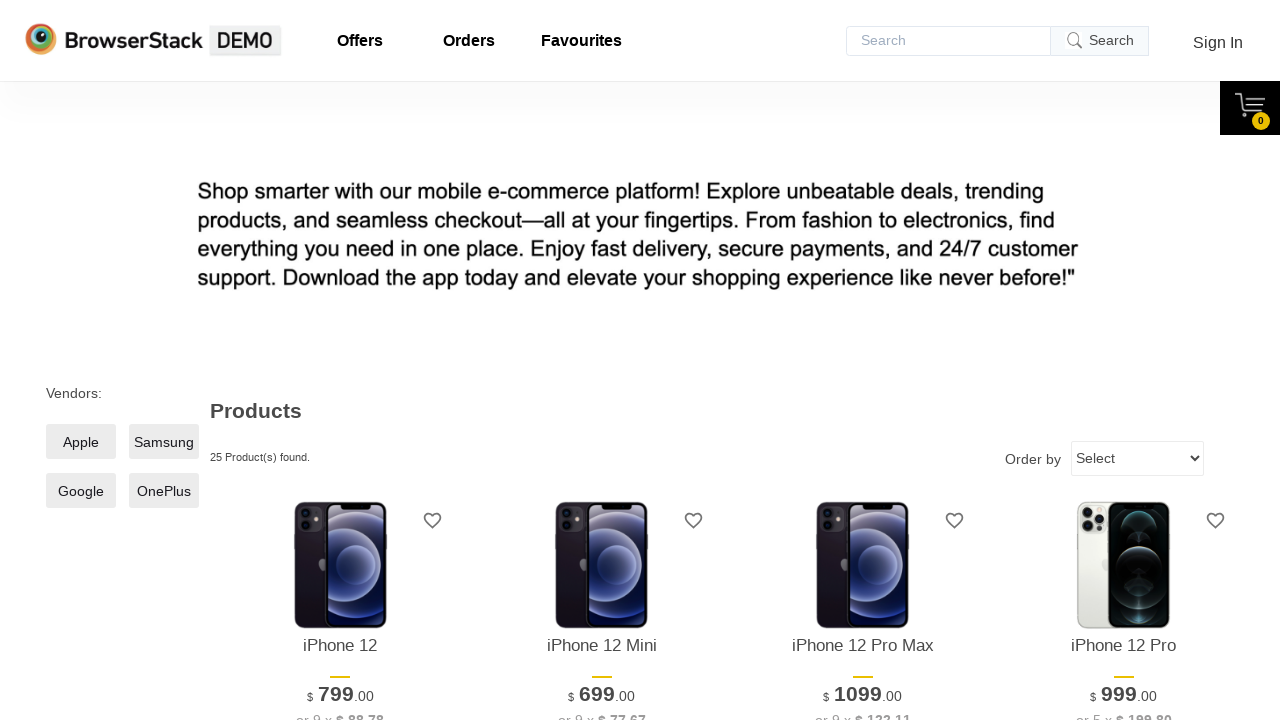

Clicked Add to Cart button at (340, 361) on xpath=//*[@id="1"]/div[4]
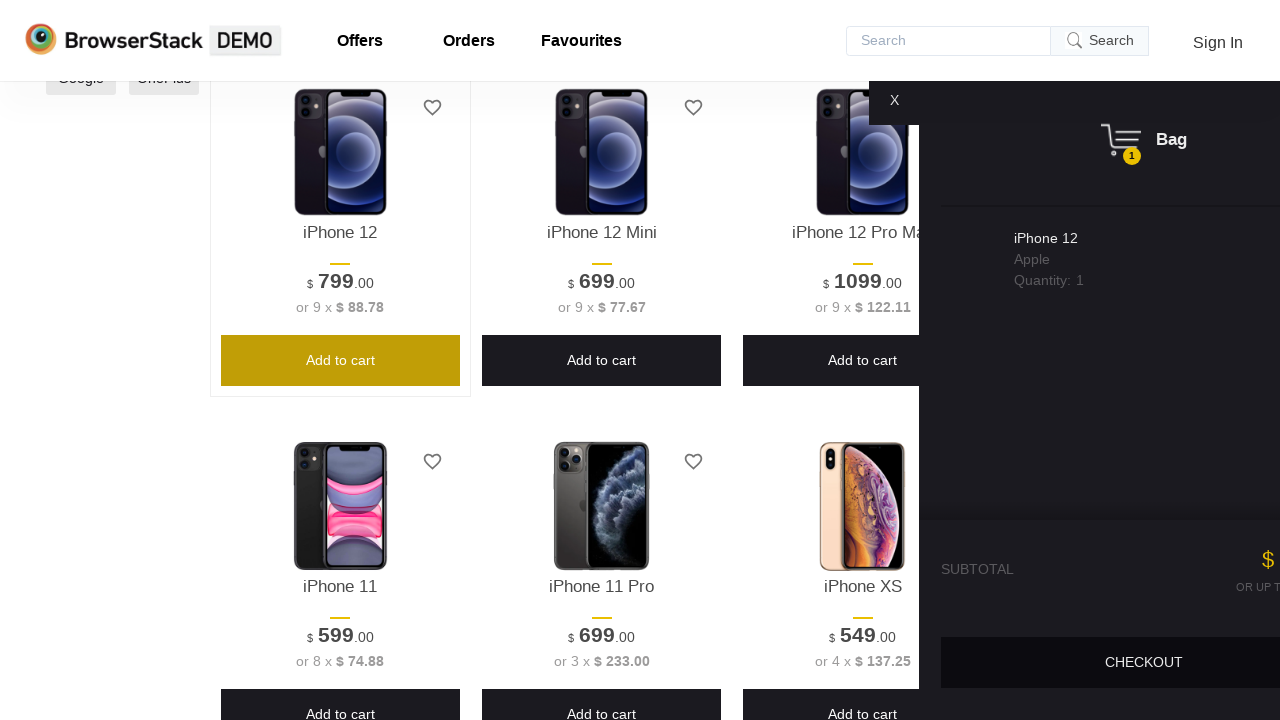

Cart pane appeared with product
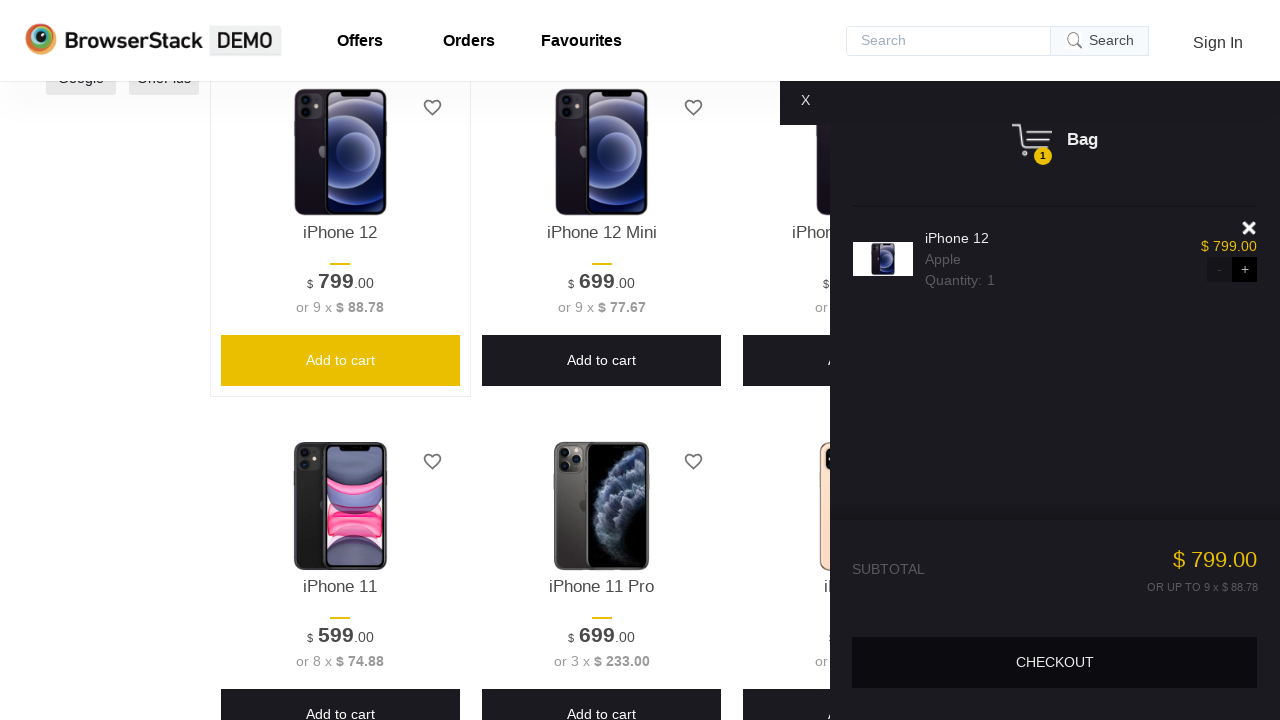

Product in cart pane is visible and verified
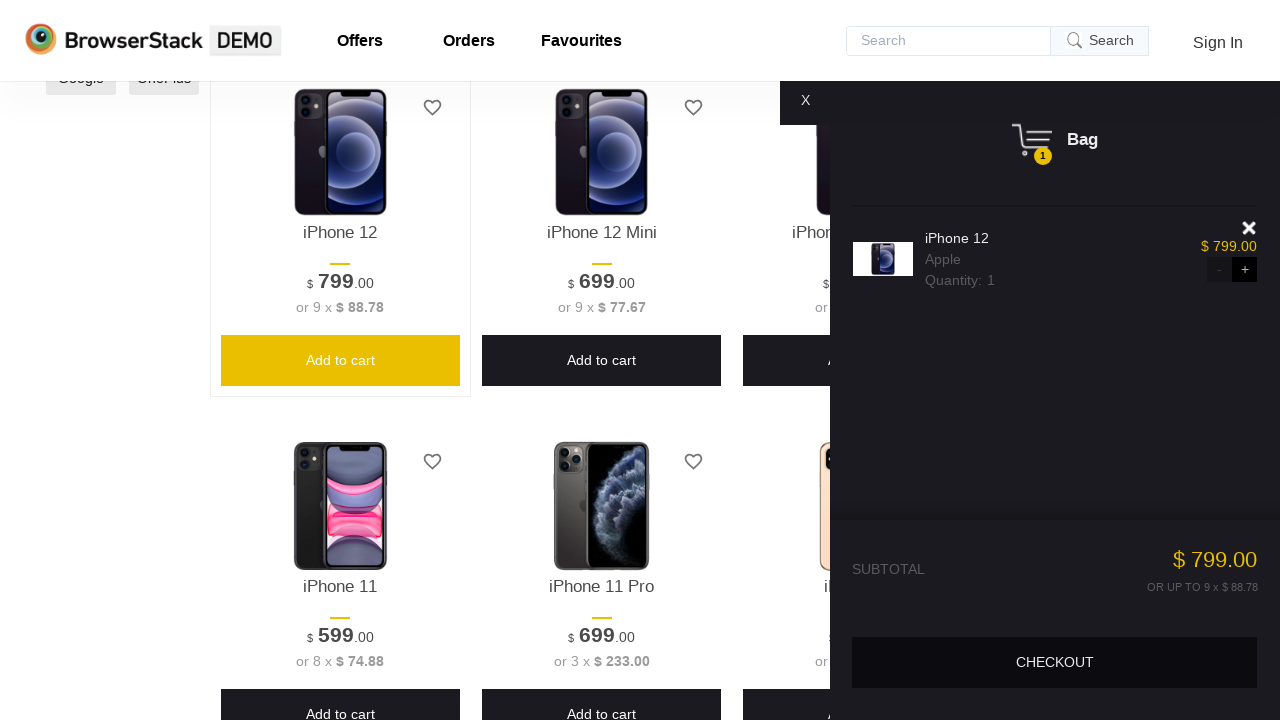

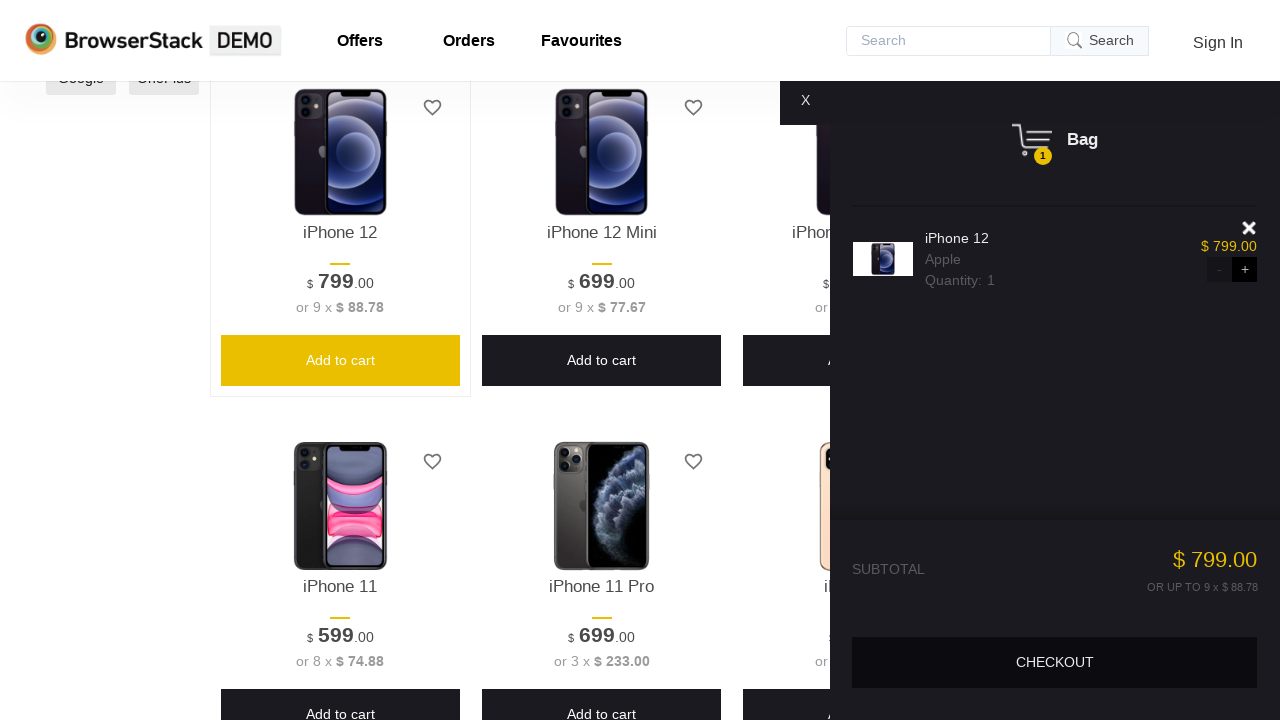